Tests form interaction by entering a name into an input field using JavaScript and clicking a radio button on a test automation practice page

Starting URL: https://testautomationpractice.blogspot.com/

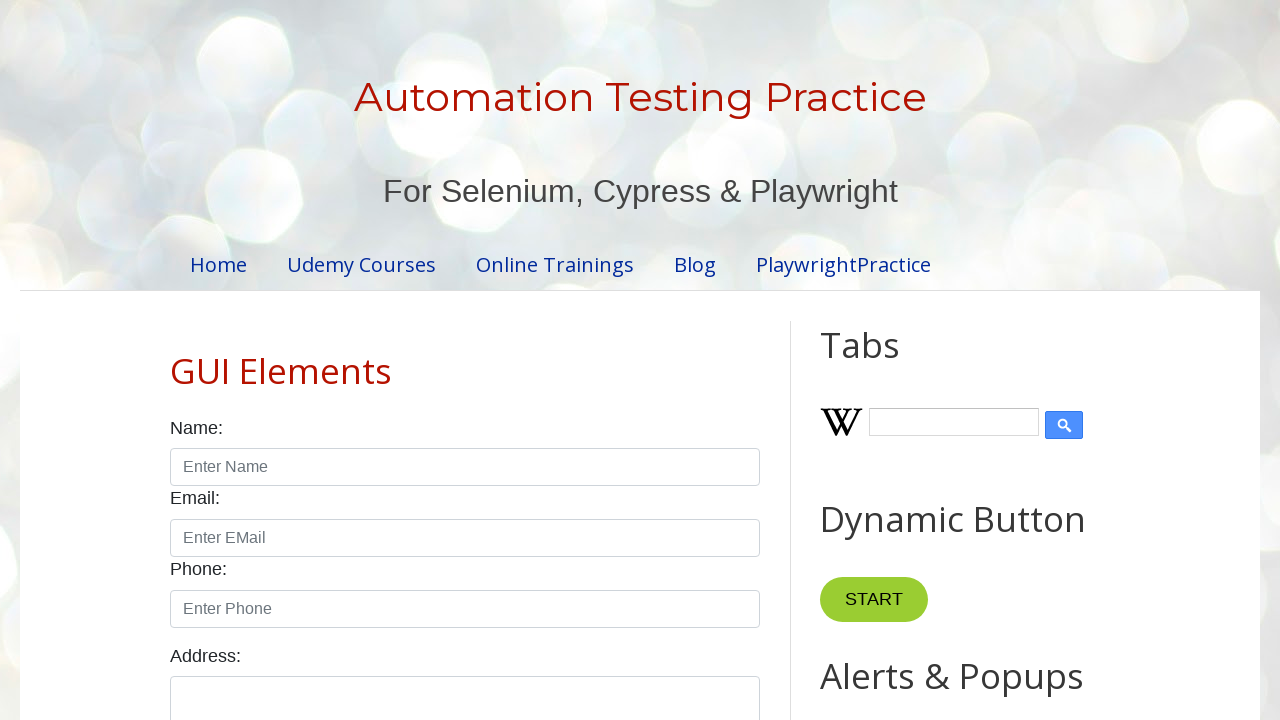

Filled name input field with 'John' on input#name
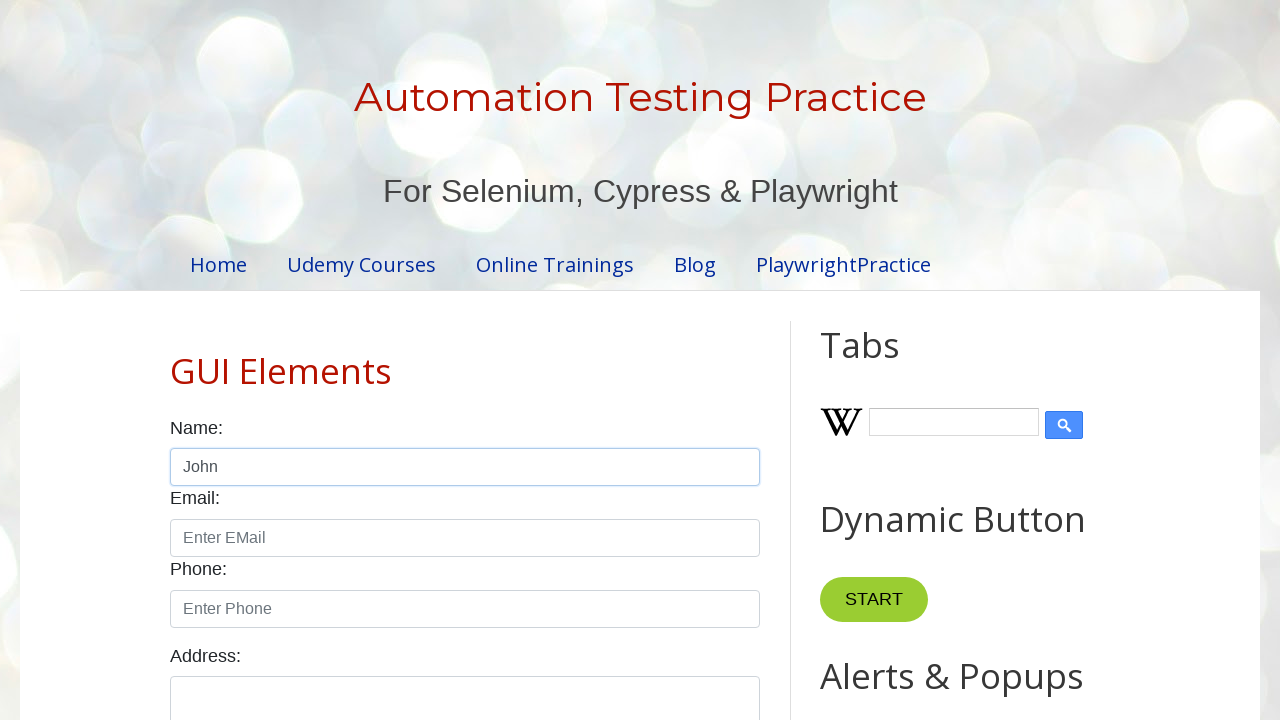

Clicked male radio button at (176, 360) on input#male
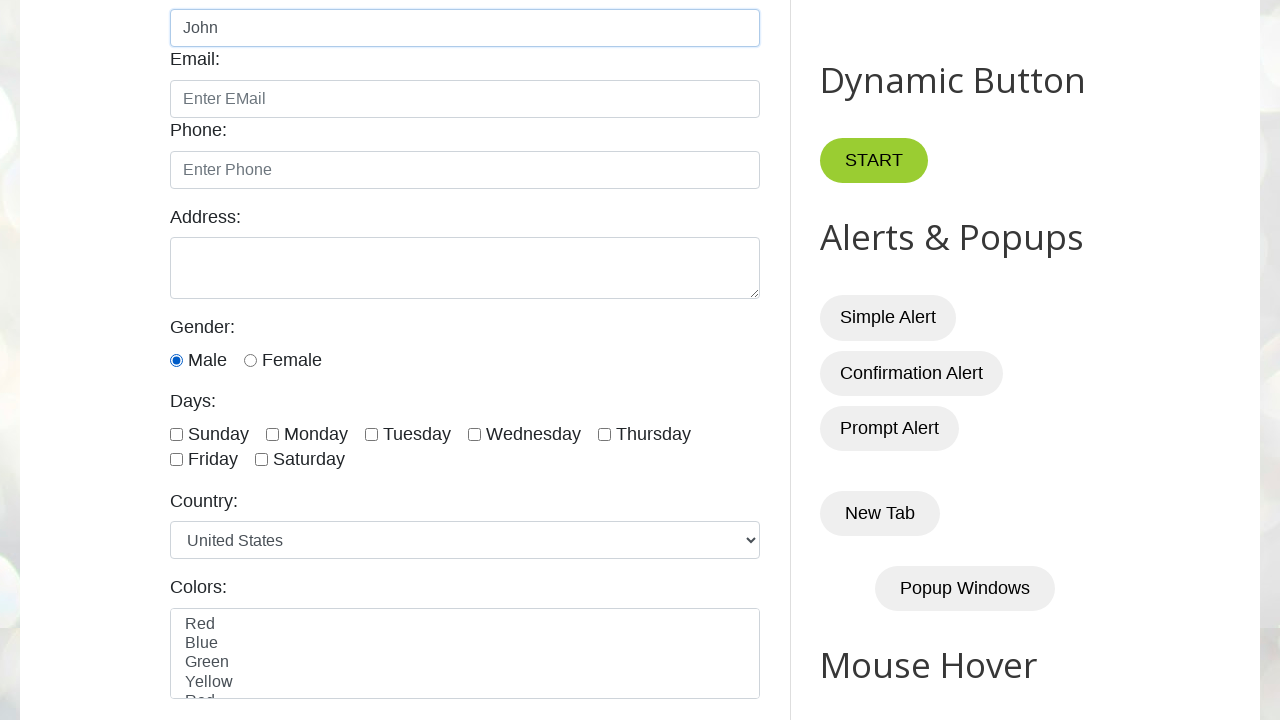

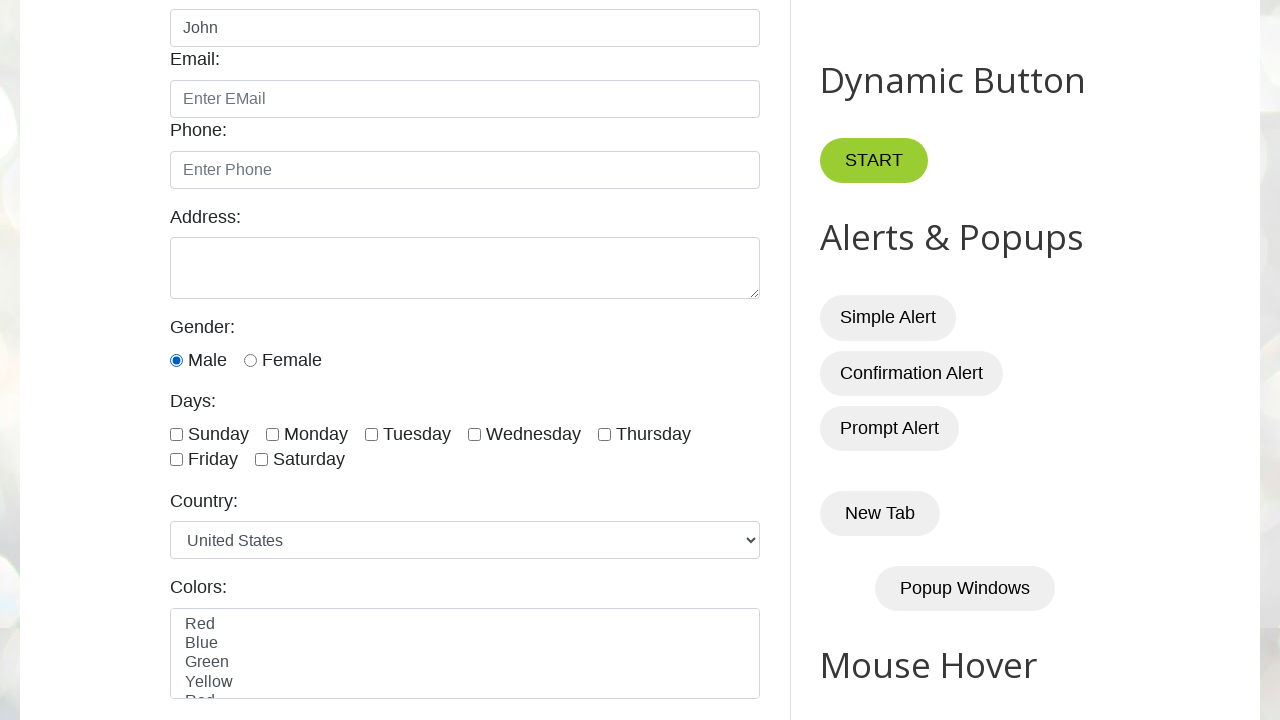